Tests checkbox and radio button selection states by verifying initial deselected state, clicking them, and verifying selected state

Starting URL: https://automationfc.github.io/basic-form/index.html

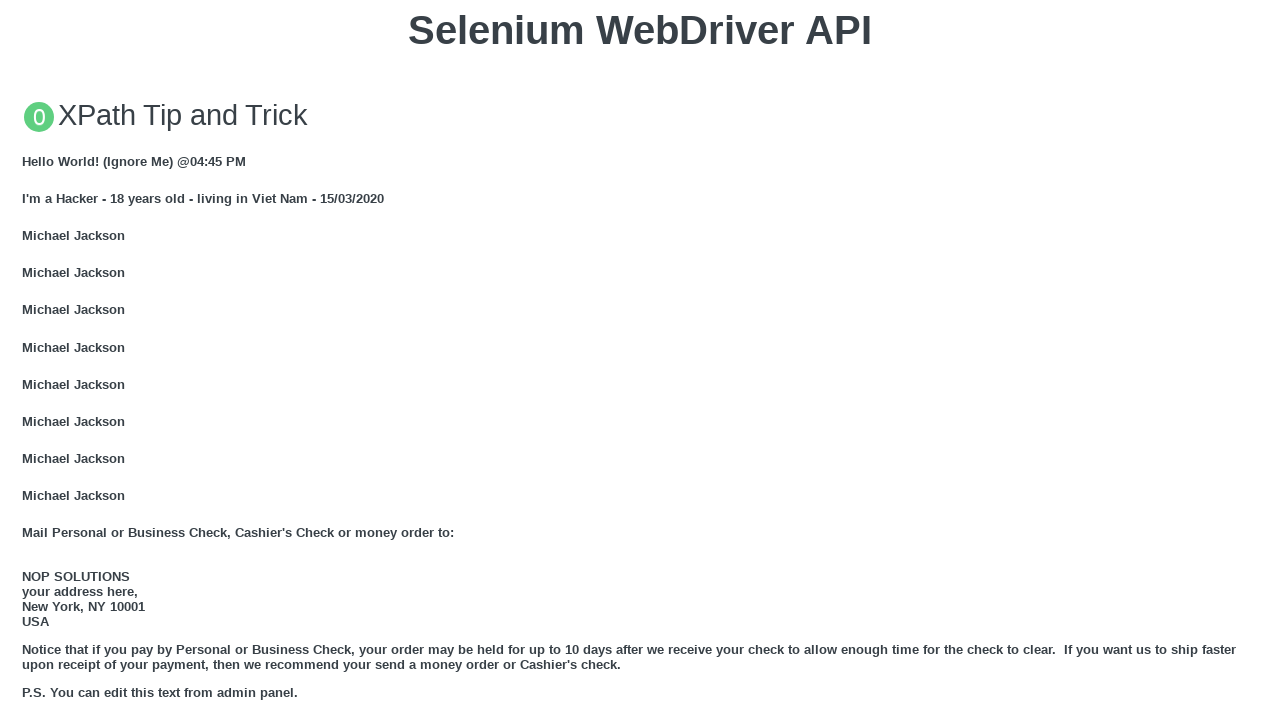

Verified that age under 18 radio button is initially deselected
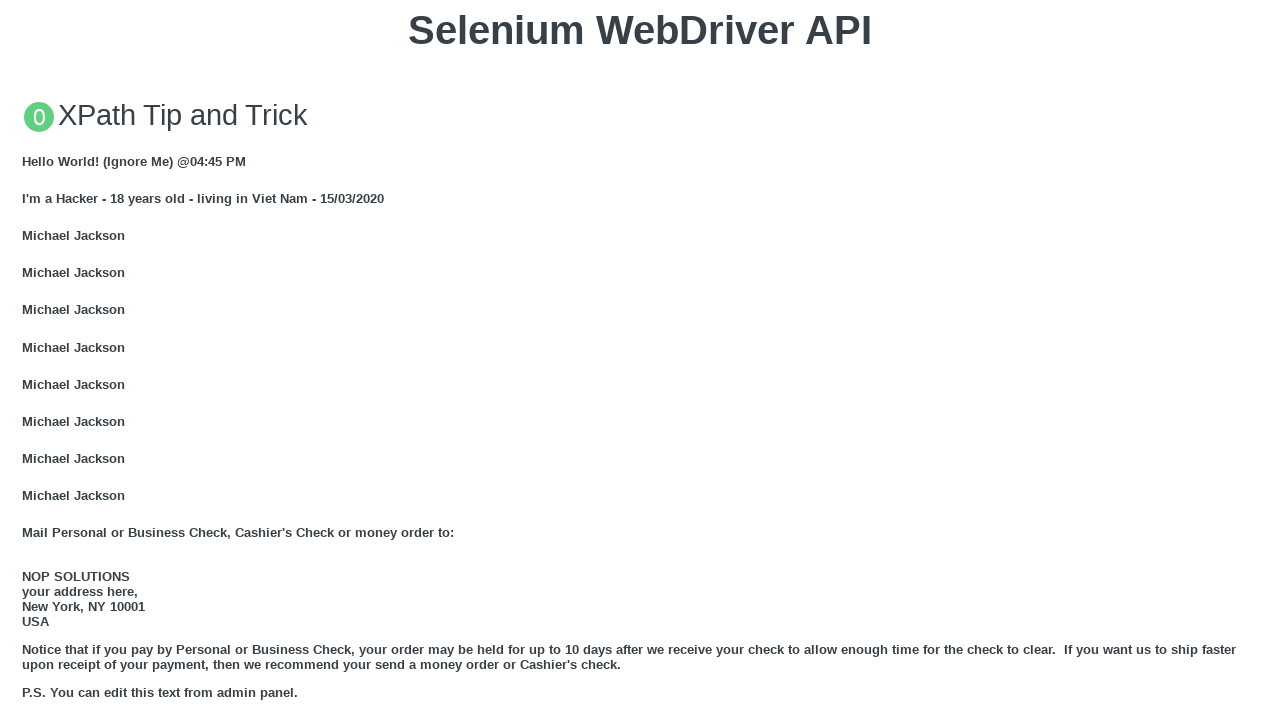

Verified that development checkbox is initially deselected
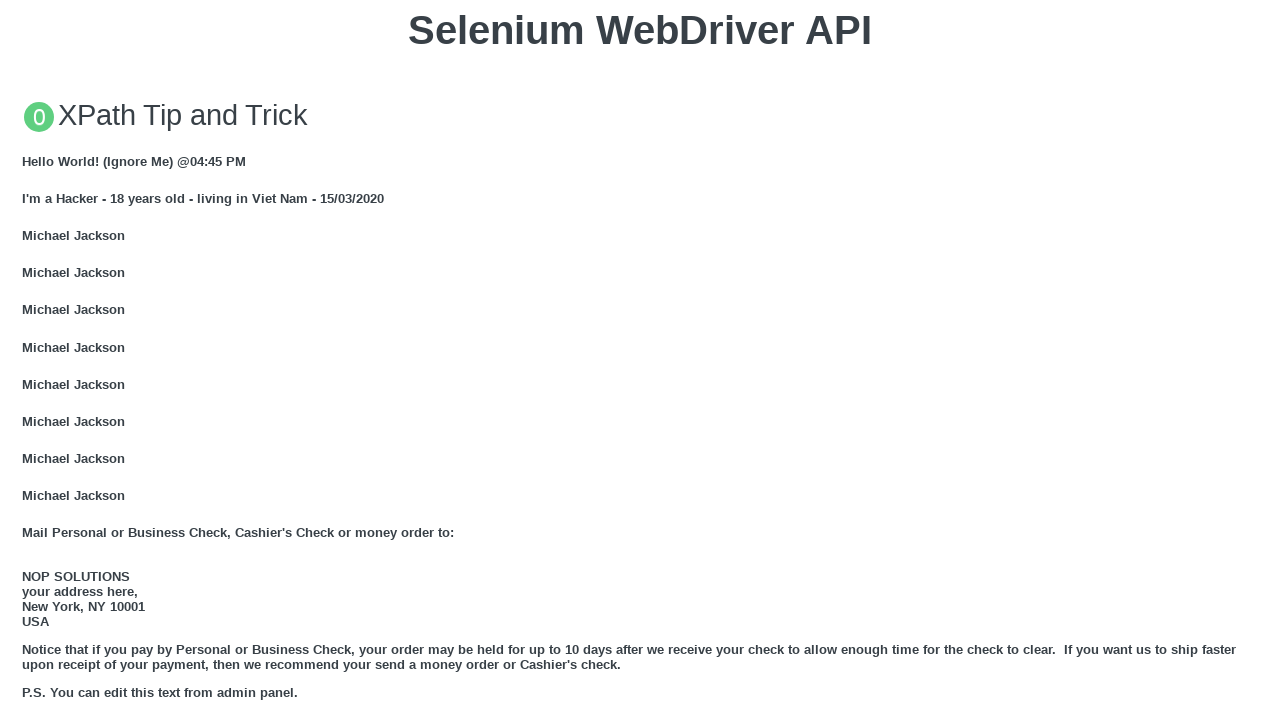

Clicked on age under 18 radio button at (28, 360) on #under_18
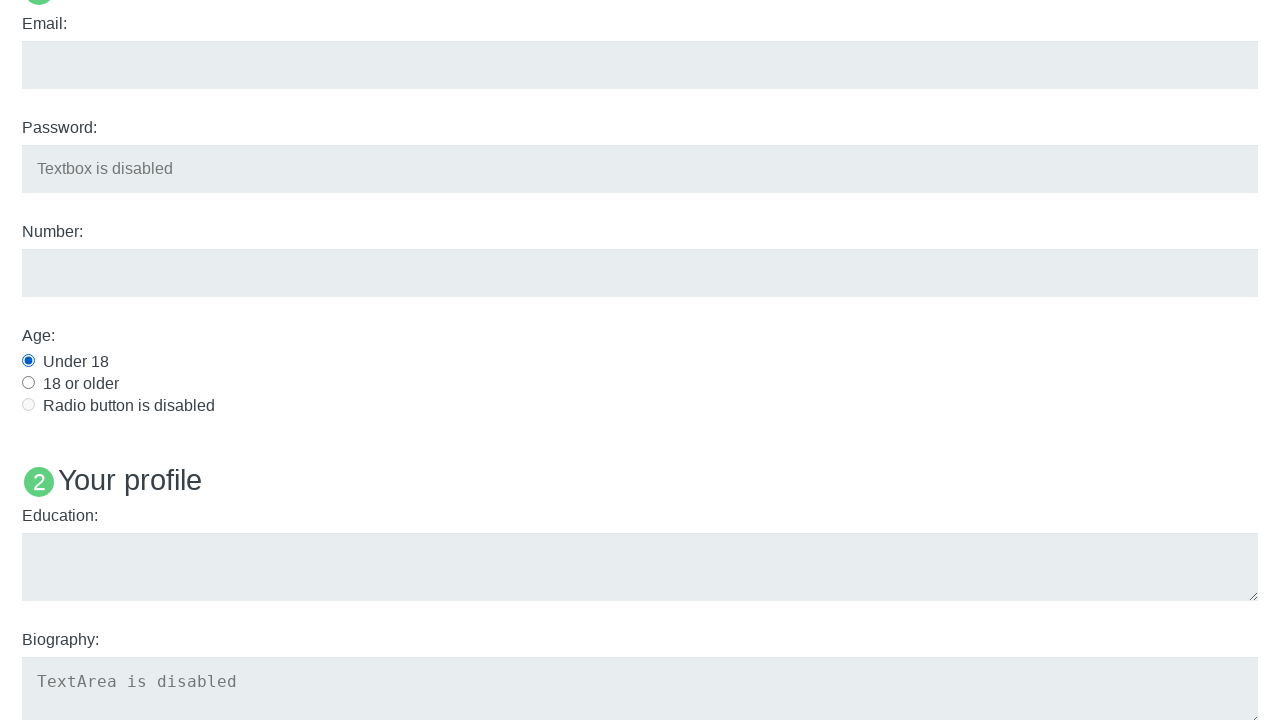

Clicked on development checkbox at (28, 361) on #development
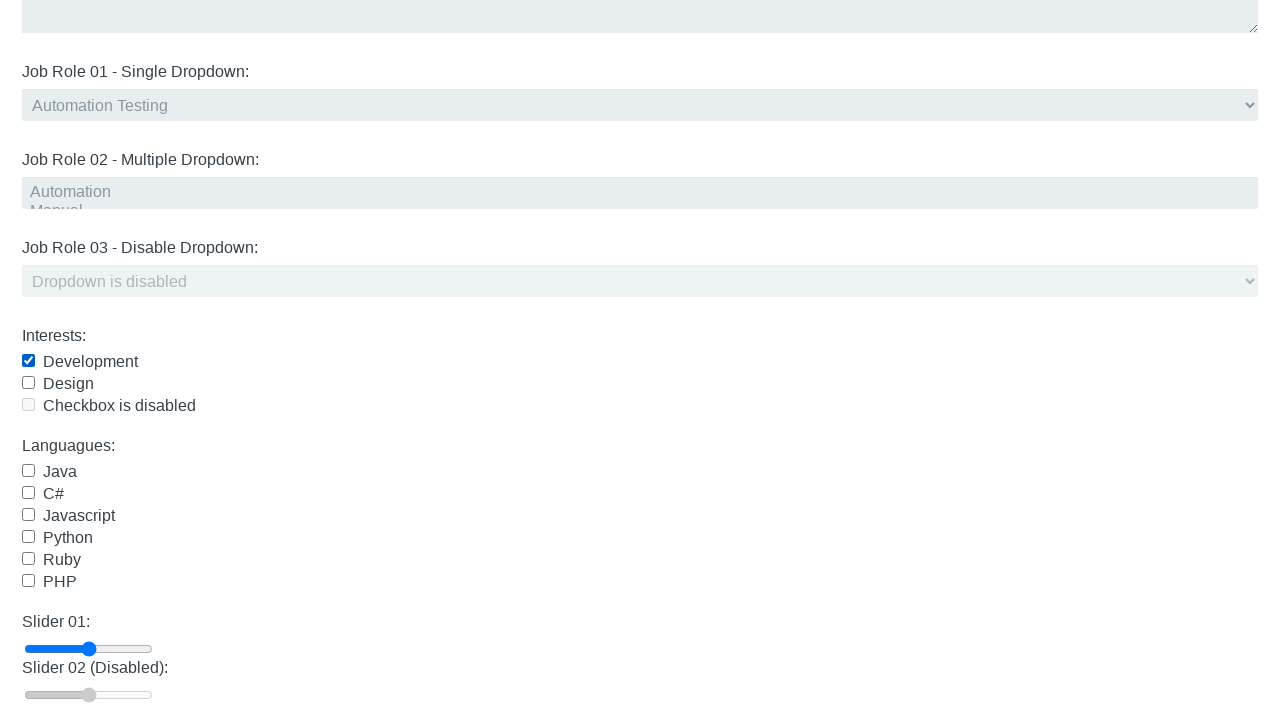

Waited 2 seconds for state change to complete
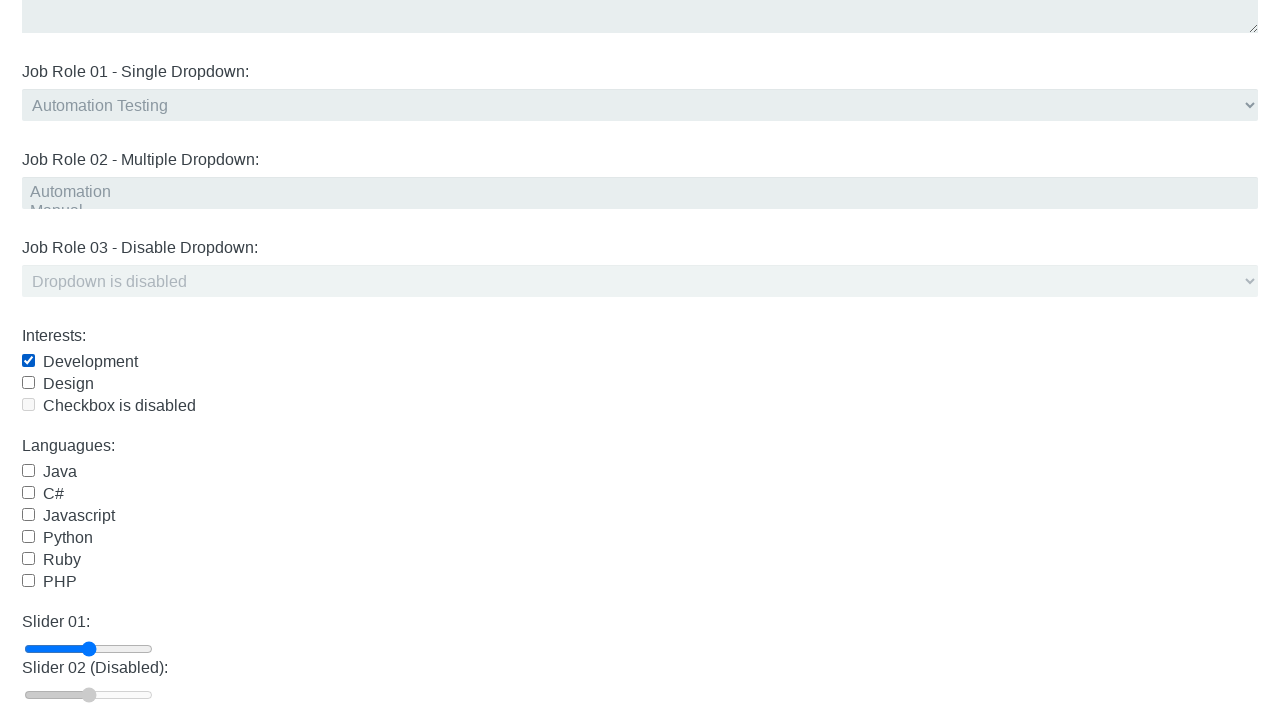

Verified that age under 18 radio button is now selected
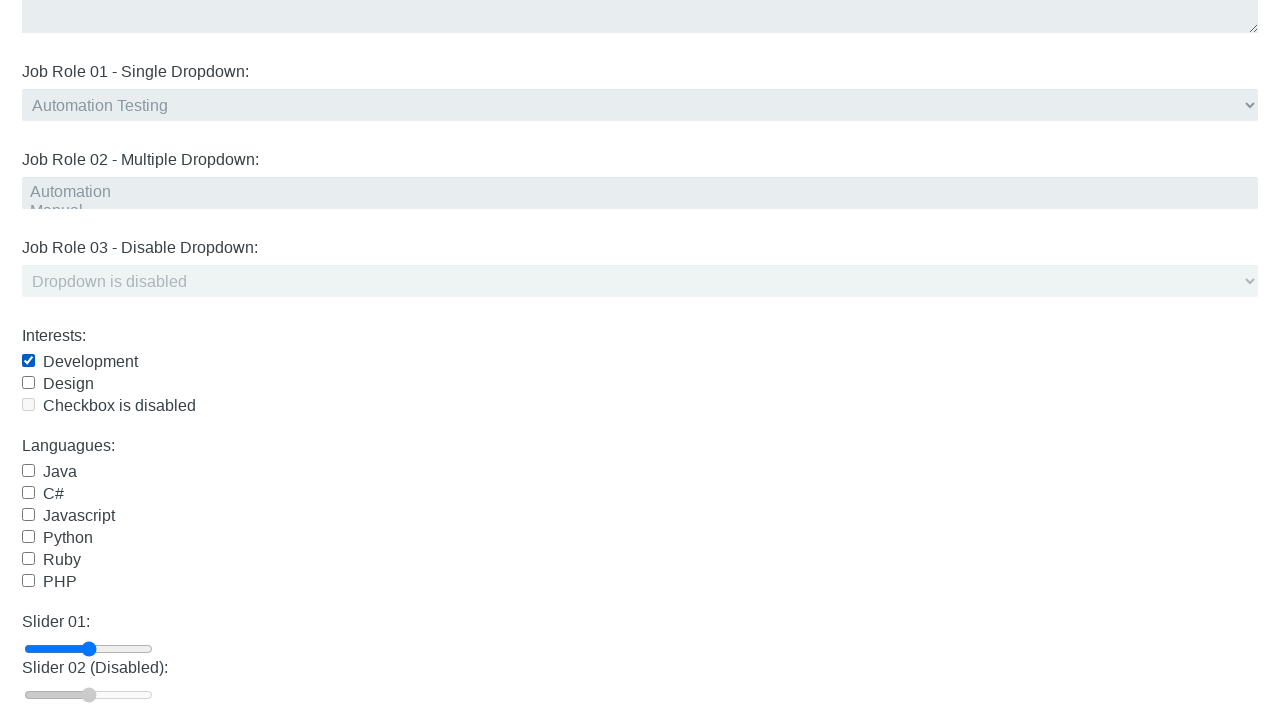

Verified that development checkbox is now selected
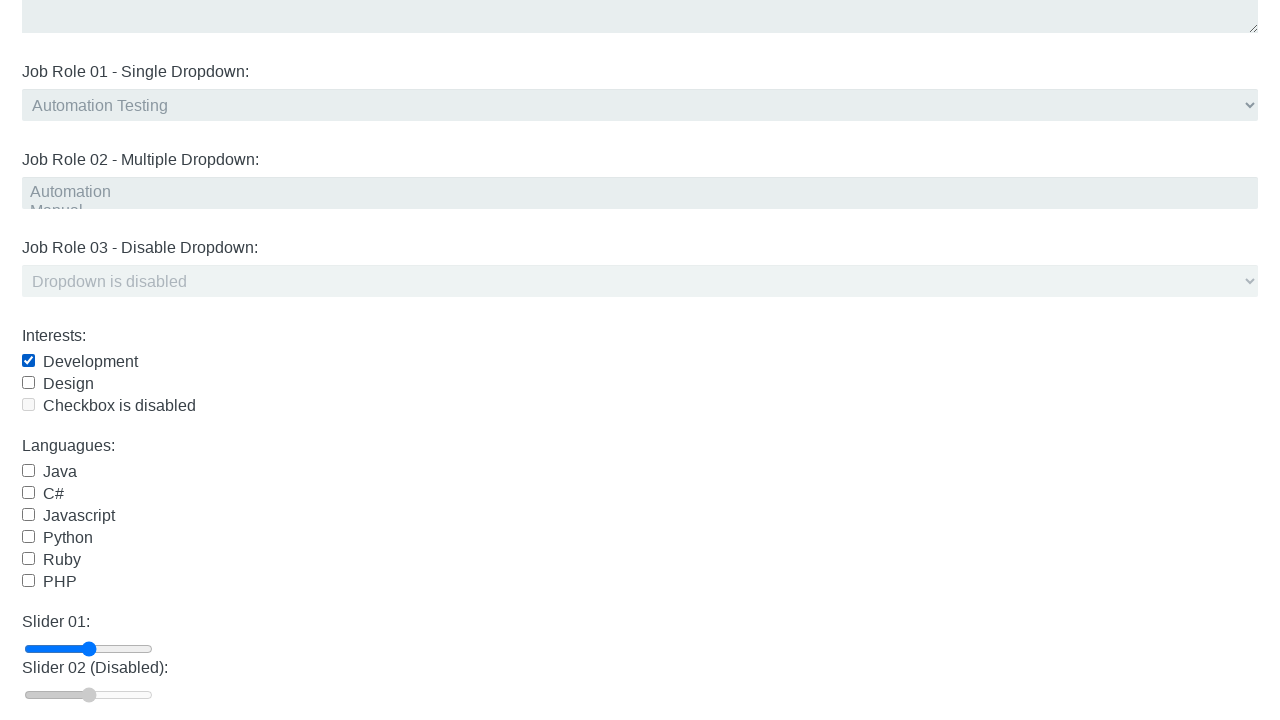

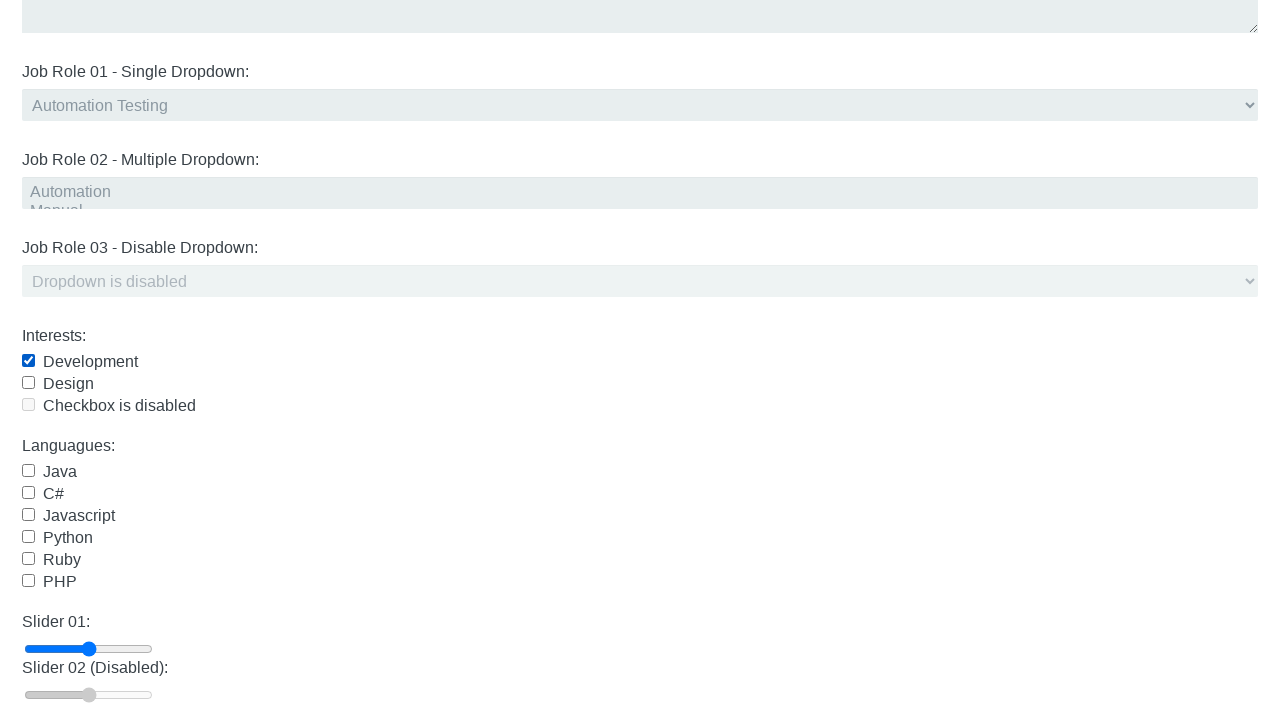